Tests radio button functionality by verifying radio buttons are displayed, enabled, and can be selected.

Starting URL: https://formy-project.herokuapp.com/radiobutton

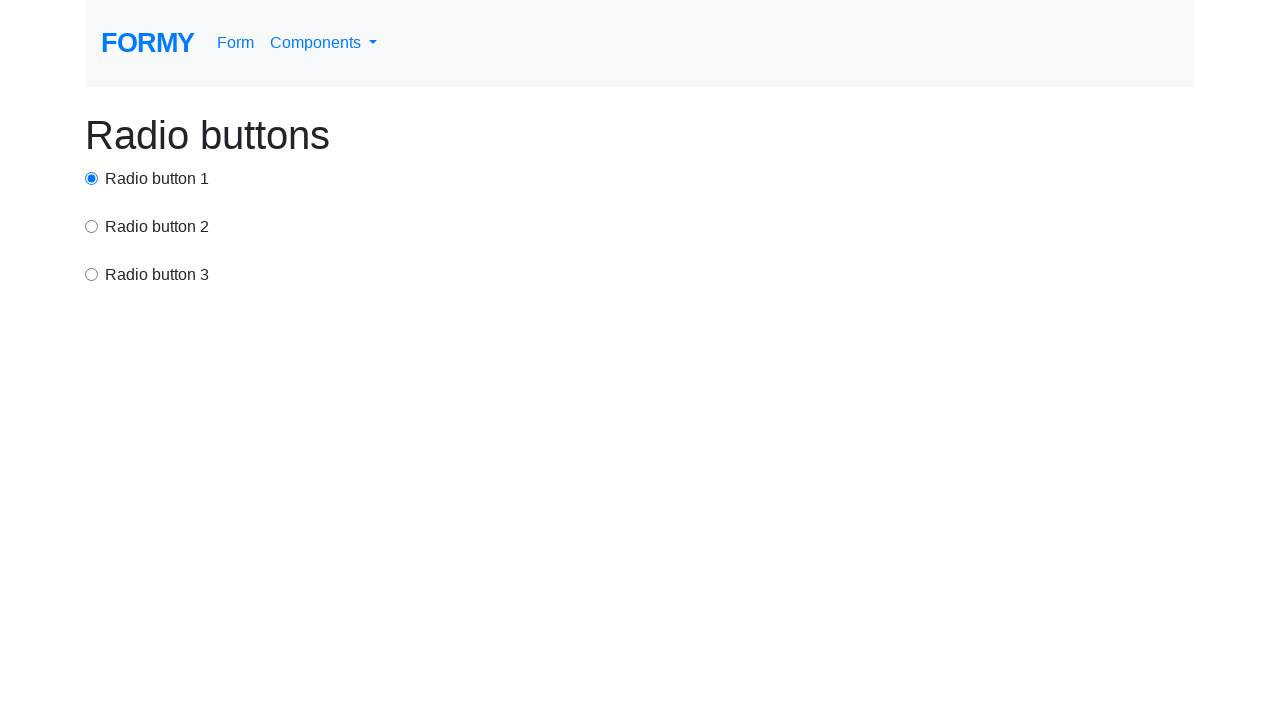

Waited for radio button 1 to load
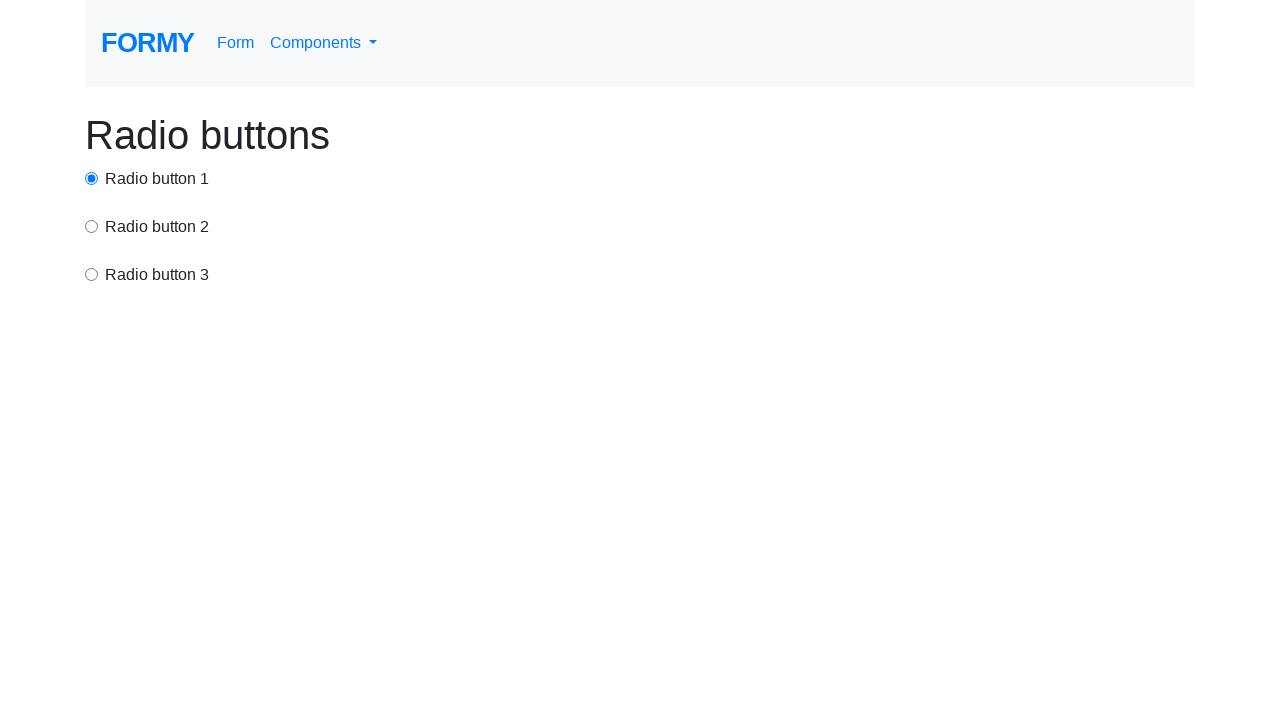

Located radio button 1
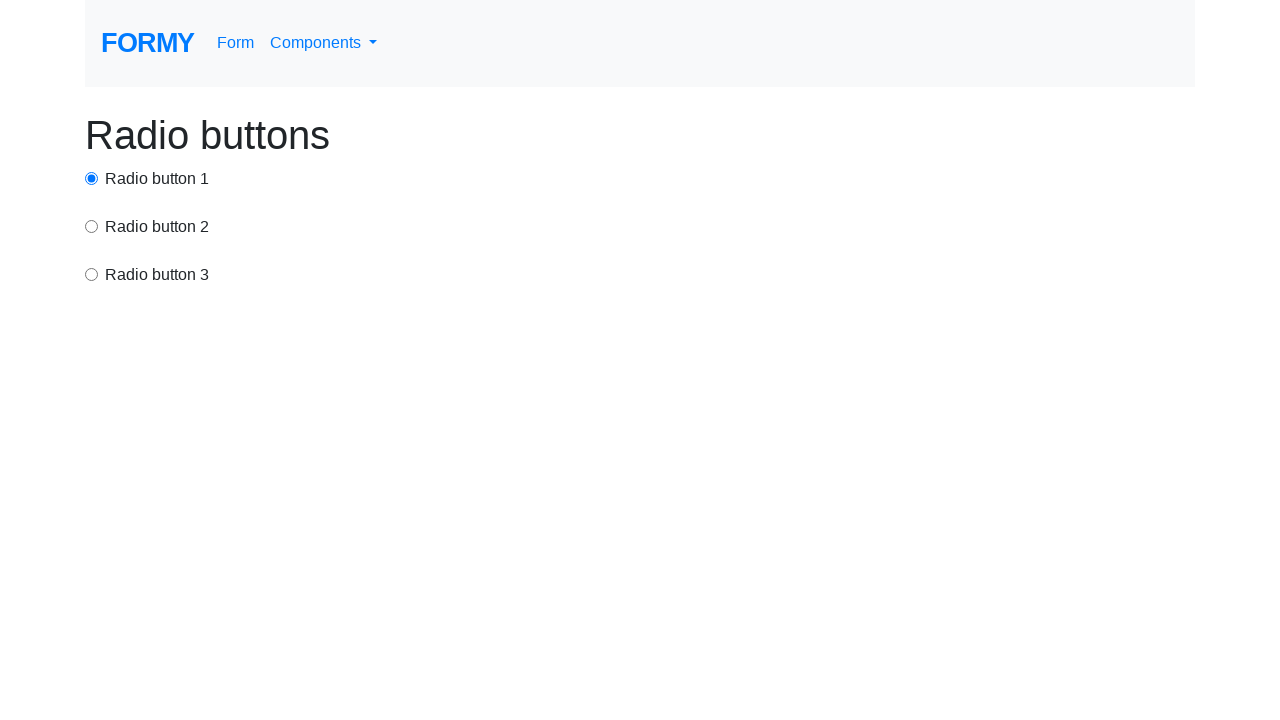

Verified radio button 1 is visible
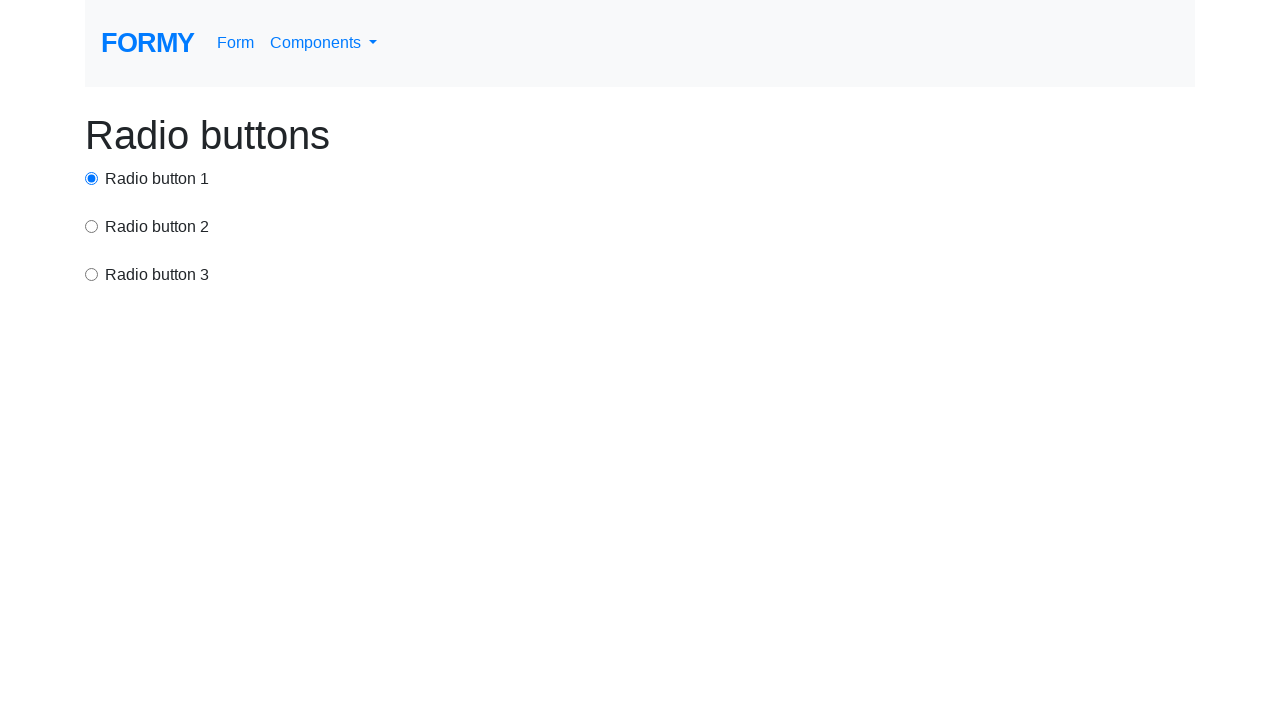

Located radio button 2
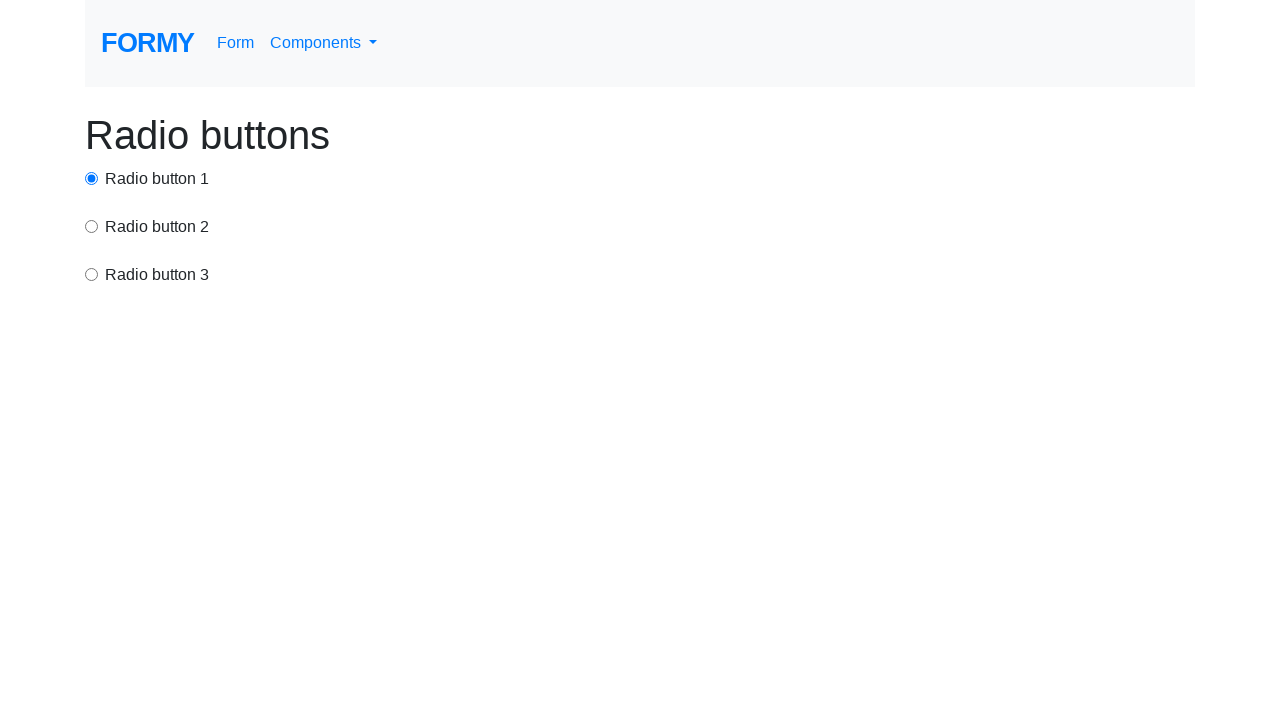

Clicked radio button 2 at (92, 178) on input[name='exampleRadios'] >> nth=0
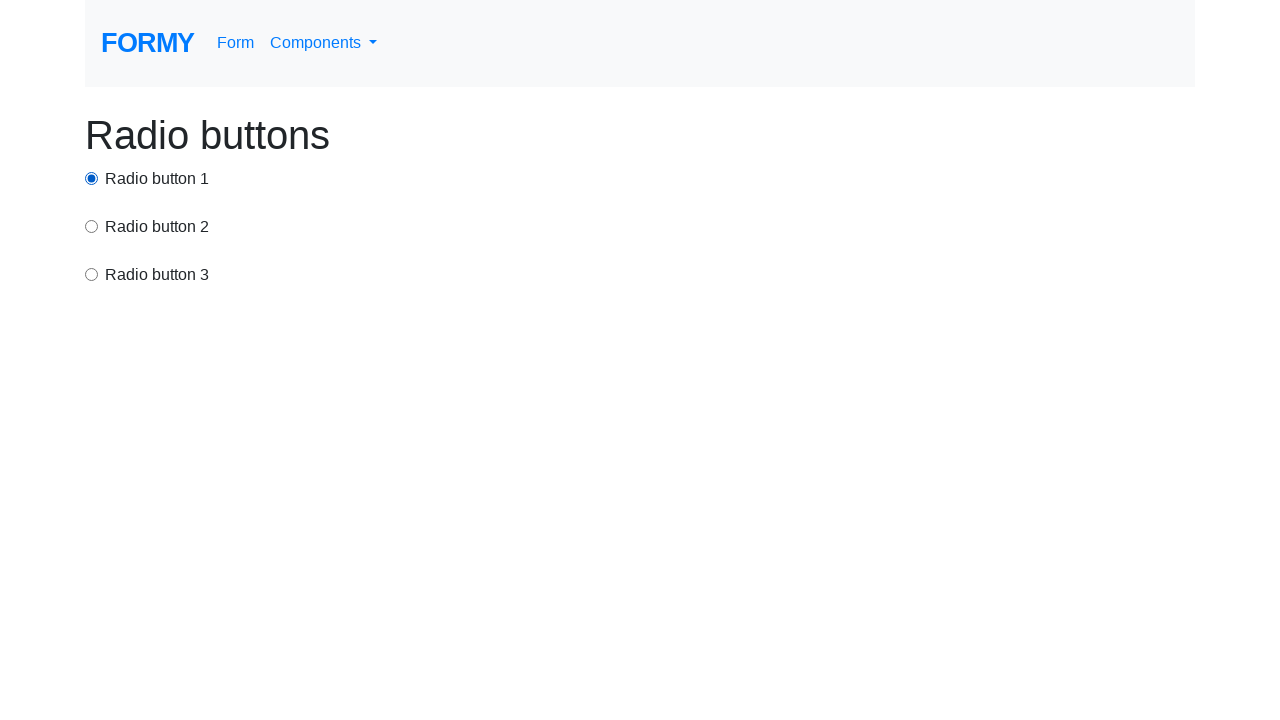

Verified radio button 2 is selected
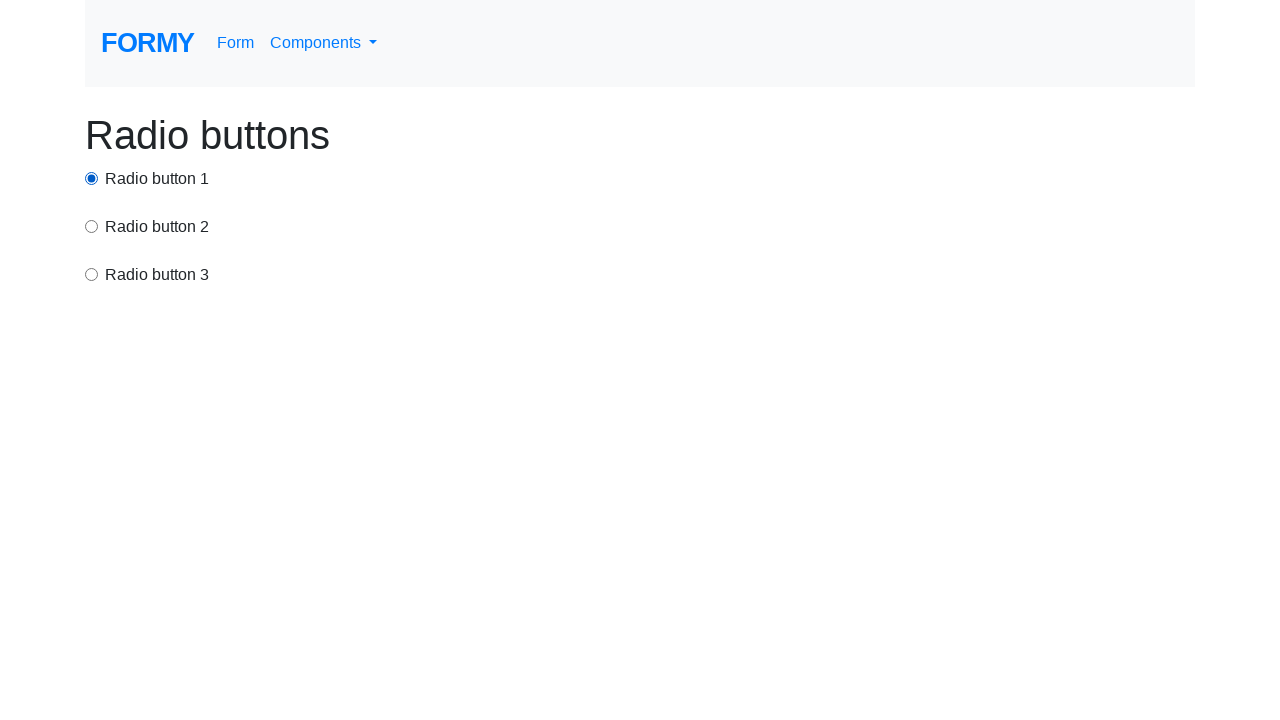

Located radio button 3
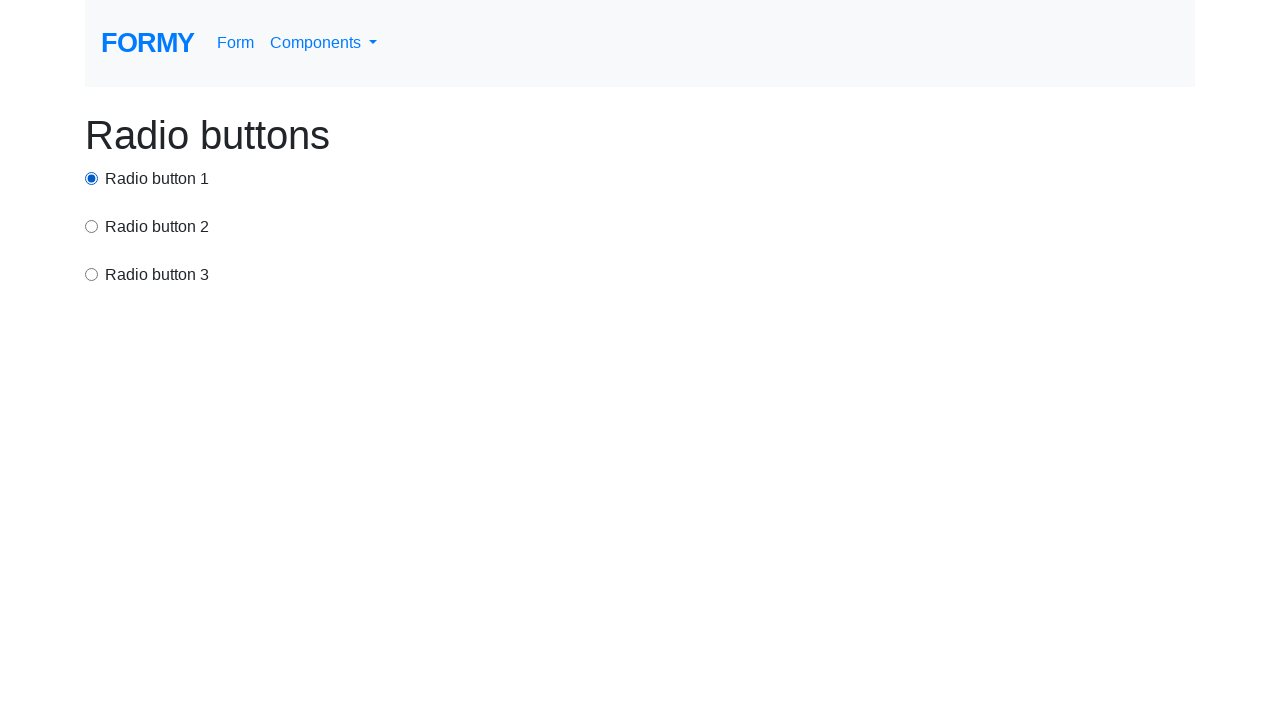

Verified radio button 3 is enabled
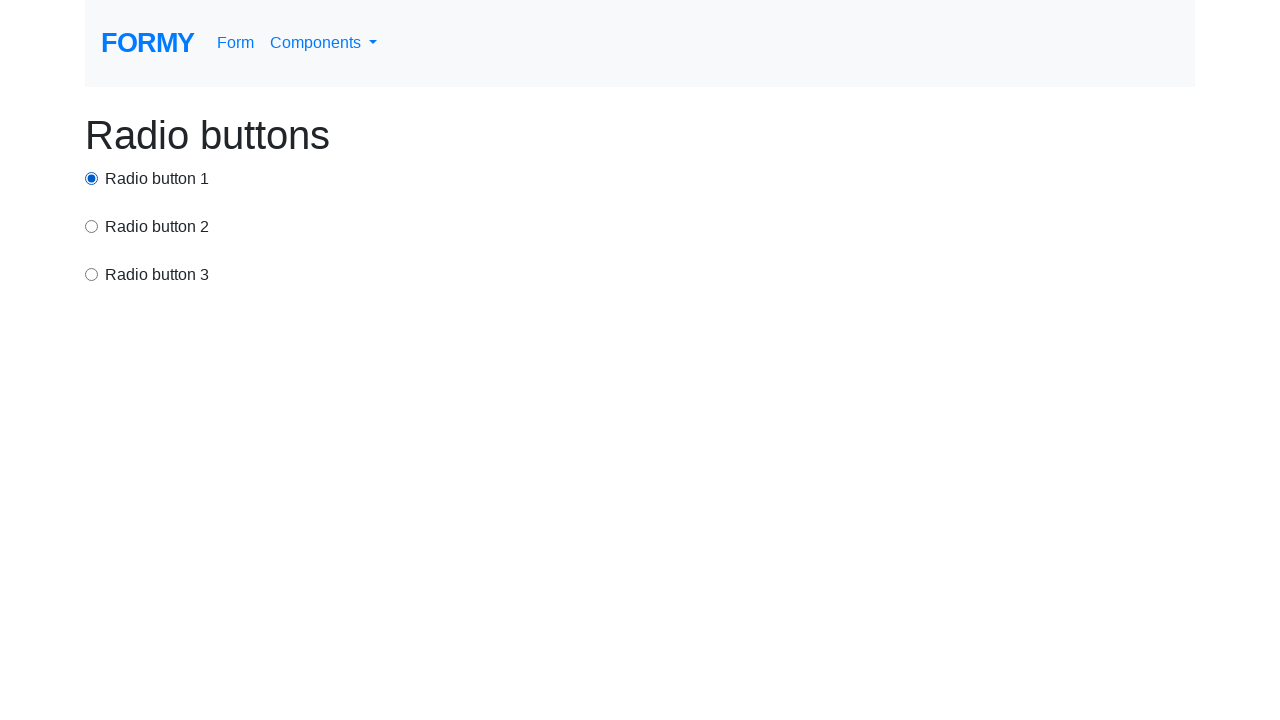

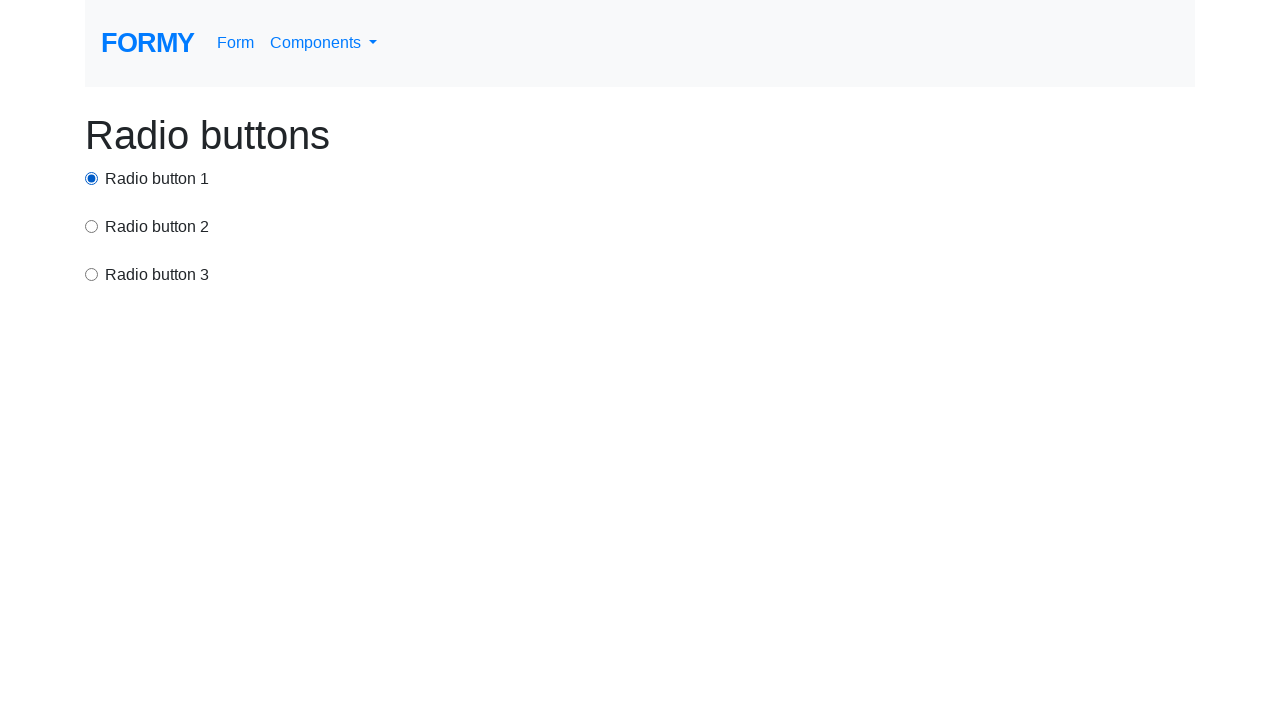